Navigates to the client page and clicks on a link within the login section, likely a registration or navigation link.

Starting URL: https://rahulshettyacademy.com/client

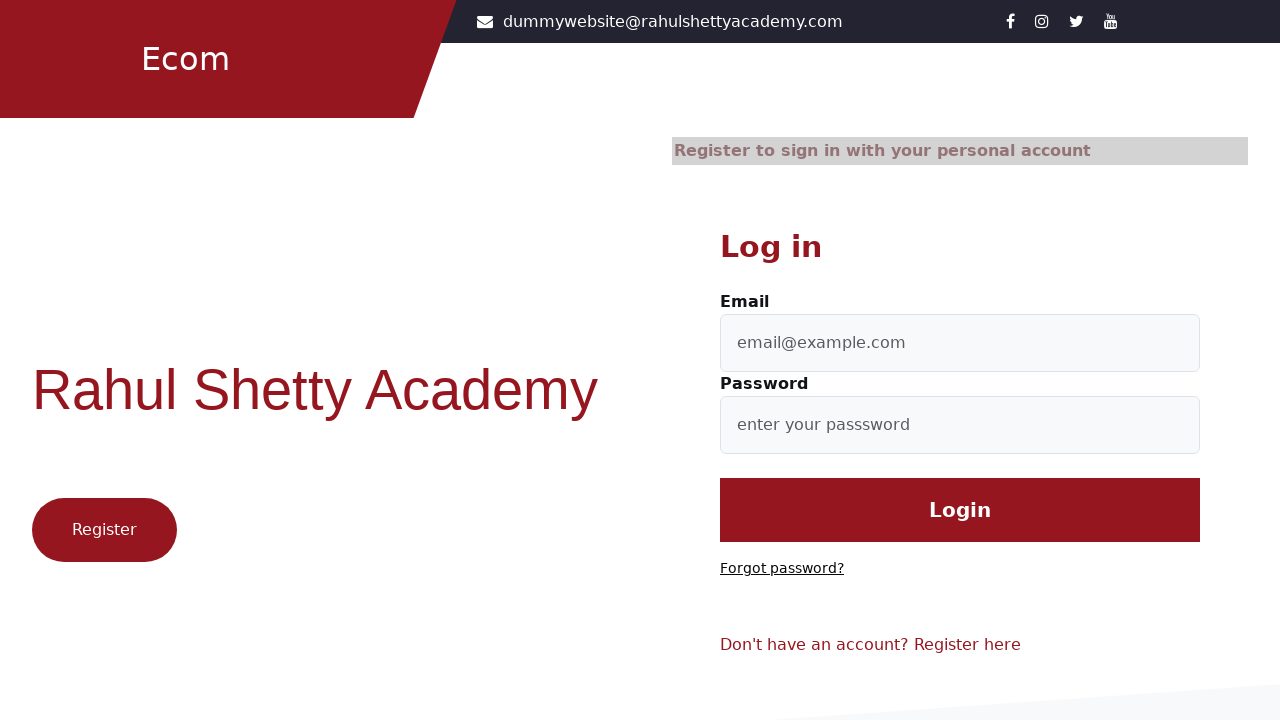

Clicked on link in login wrapper section (registration or navigation link) at (782, 569) on body > app-root > app-login > div.banner > section:nth-child(2) > div > div.logi
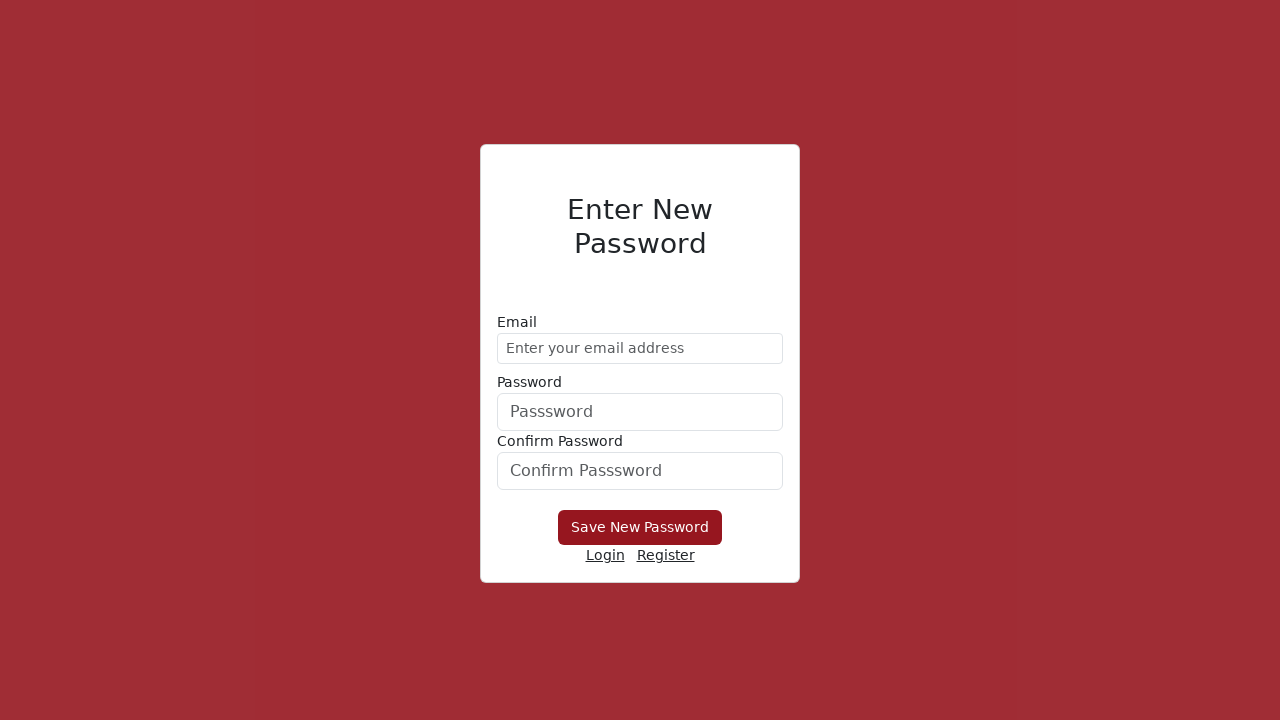

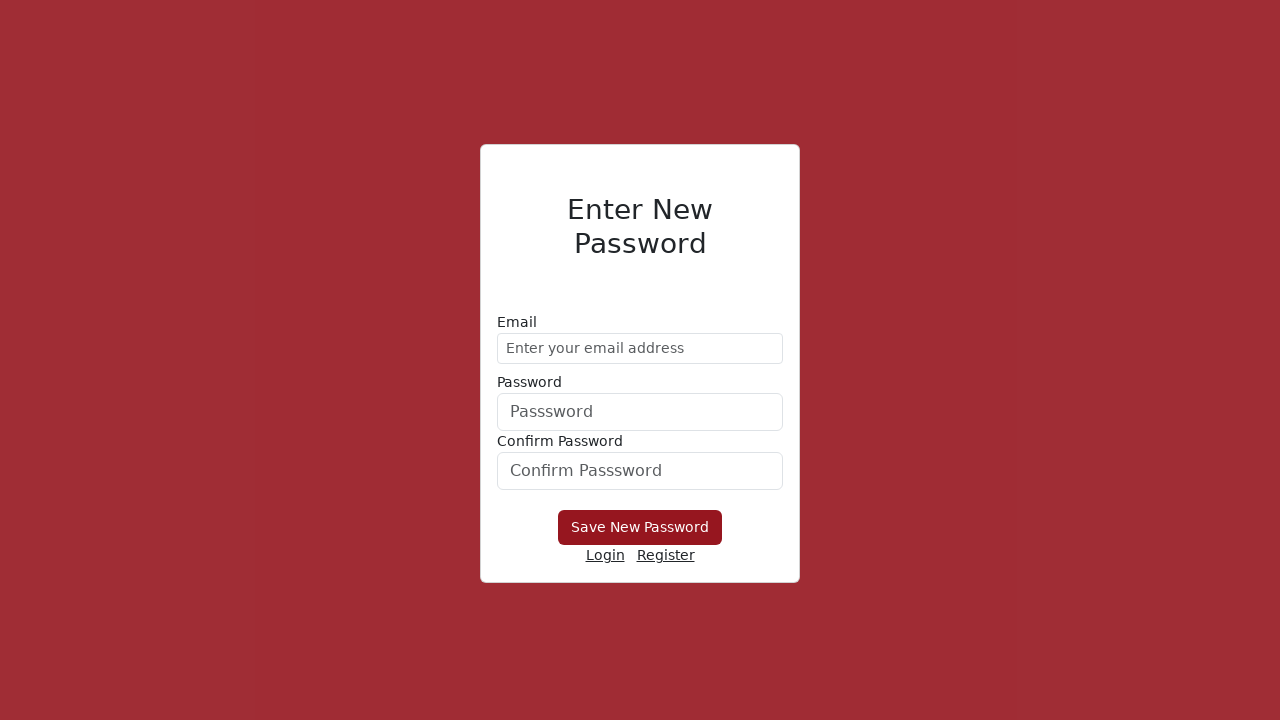